Tests dropdown selection functionality by selecting different options using various methods (by index, value, and visible text)

Starting URL: https://rahulshettyacademy.com/dropdownsPractise/

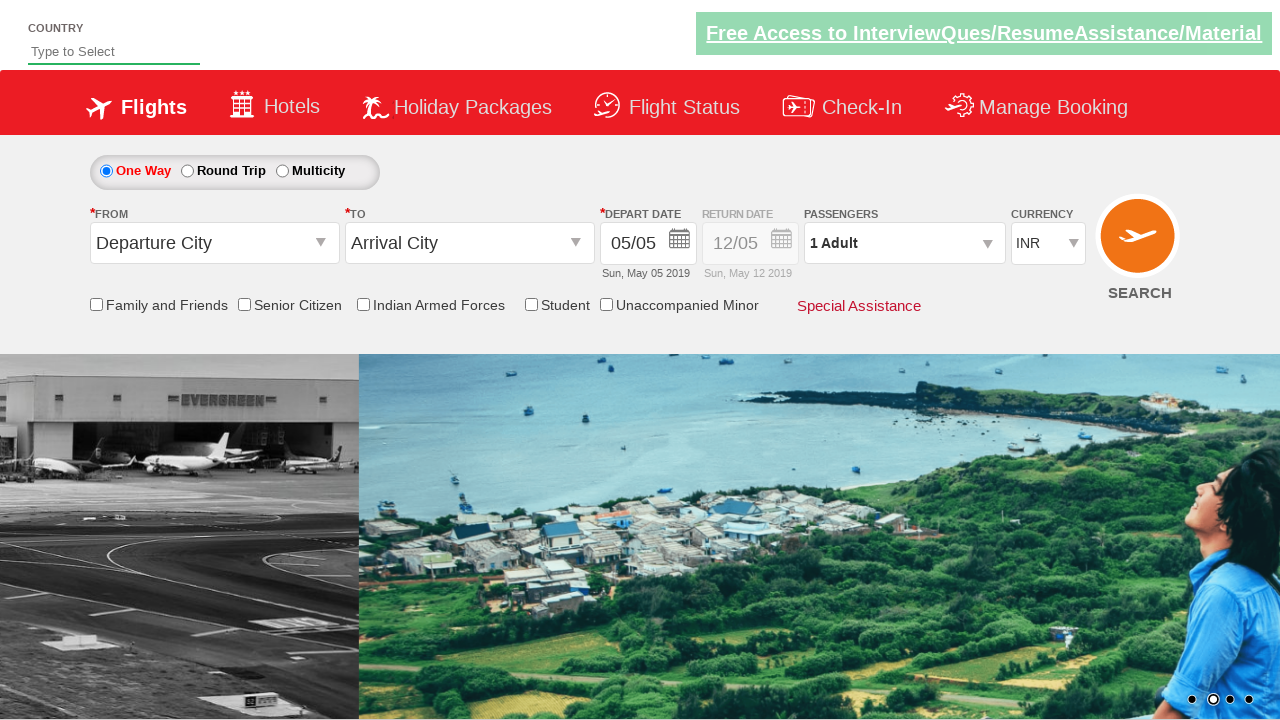

Selected first option in currency dropdown by index on select#ctl00_mainContent_DropDownListCurrency
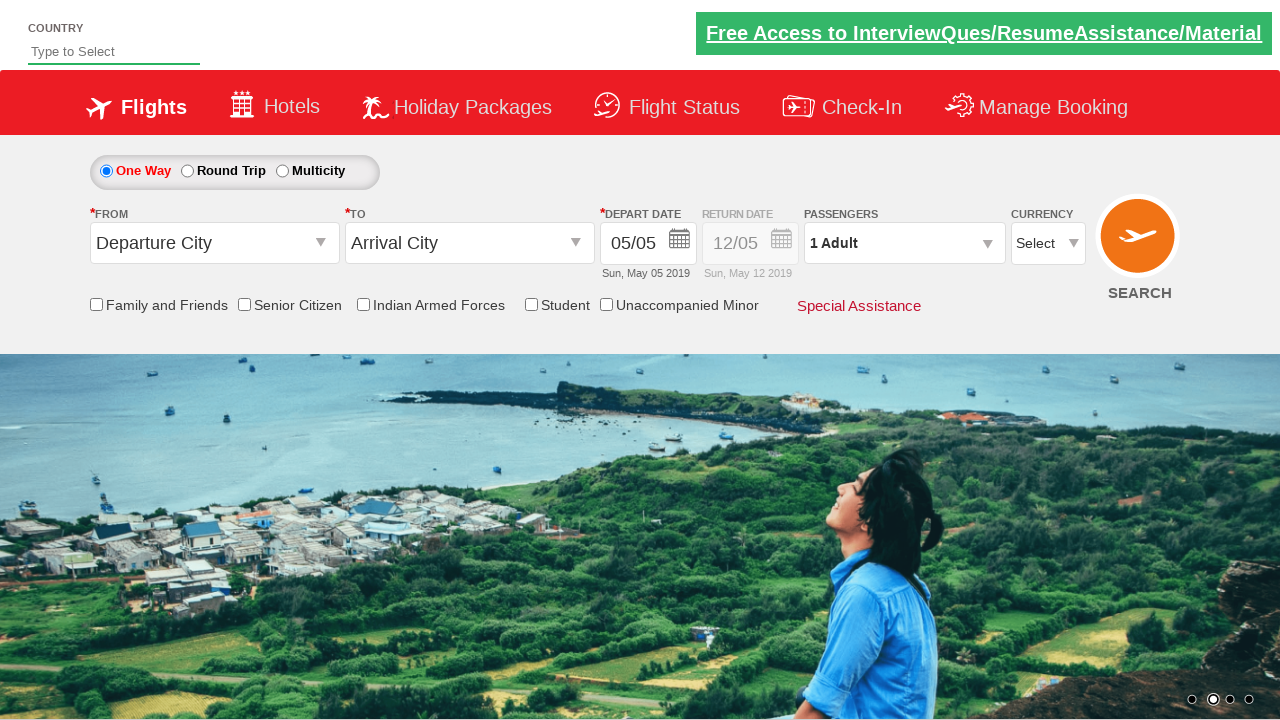

Selected AED currency option by value on select#ctl00_mainContent_DropDownListCurrency
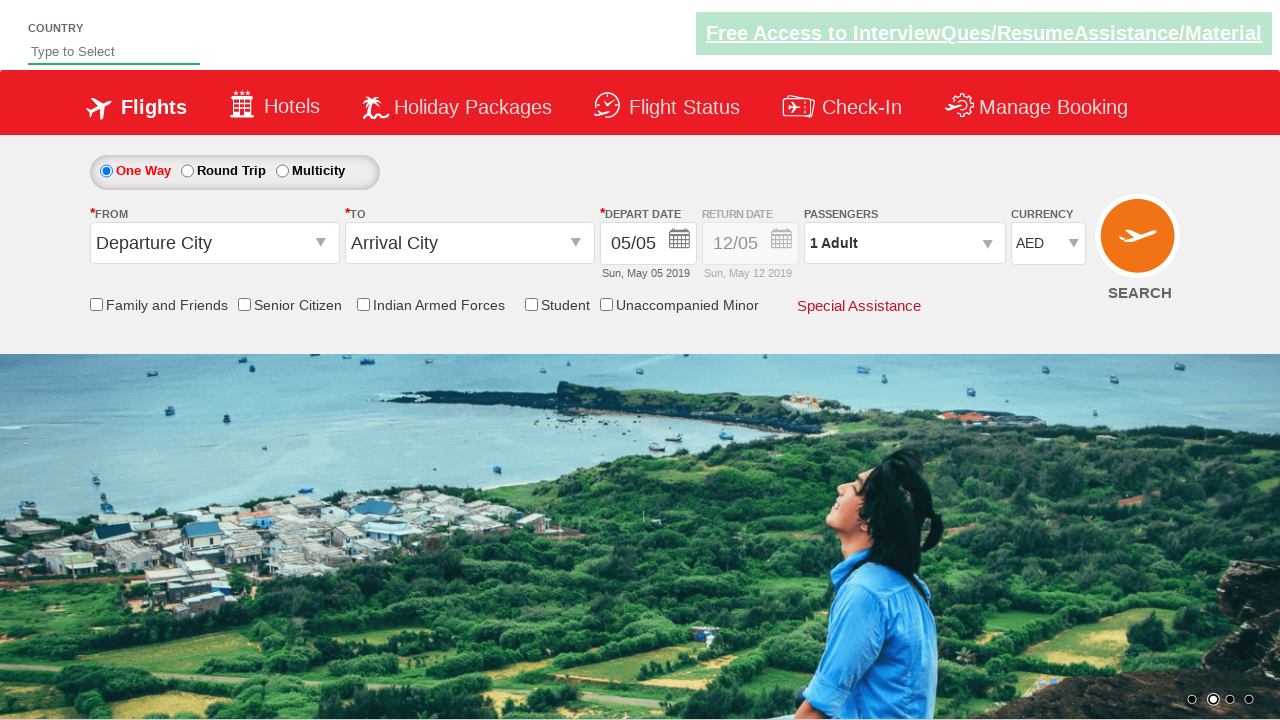

Selected USD currency option by visible text on select#ctl00_mainContent_DropDownListCurrency
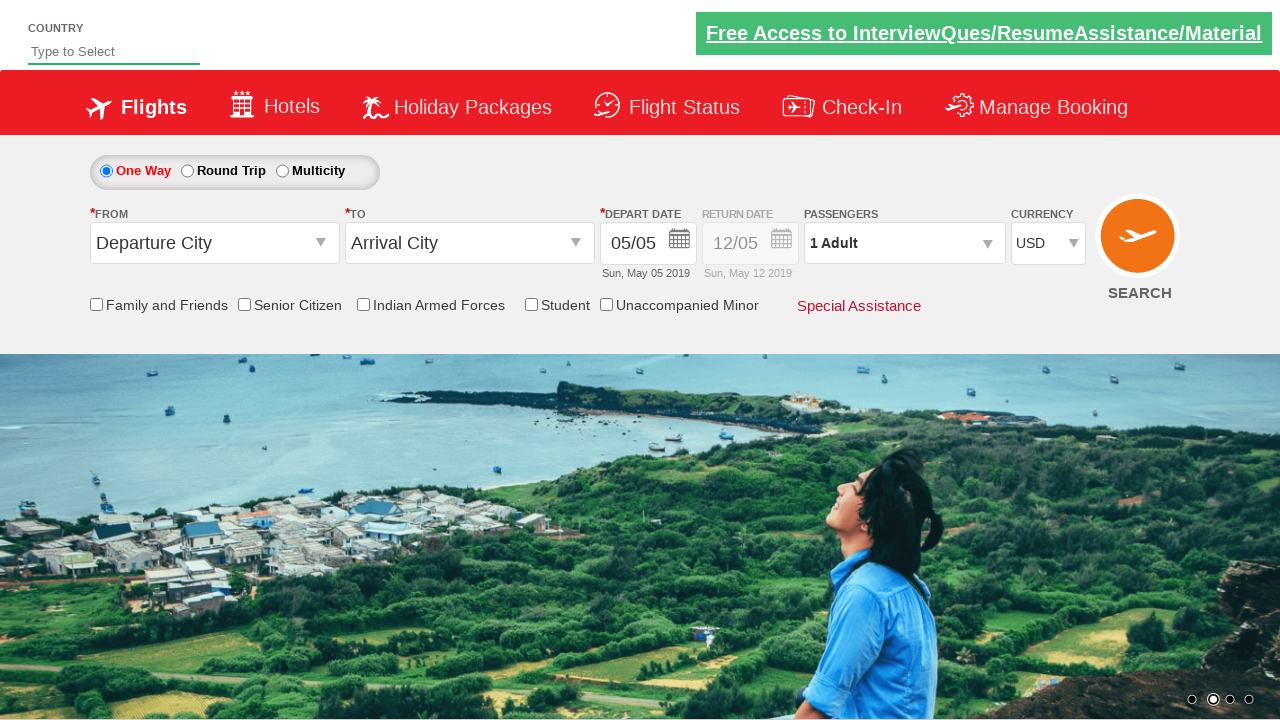

Retrieved all dropdown options: ['Select', 'INR', 'AED', 'USD']
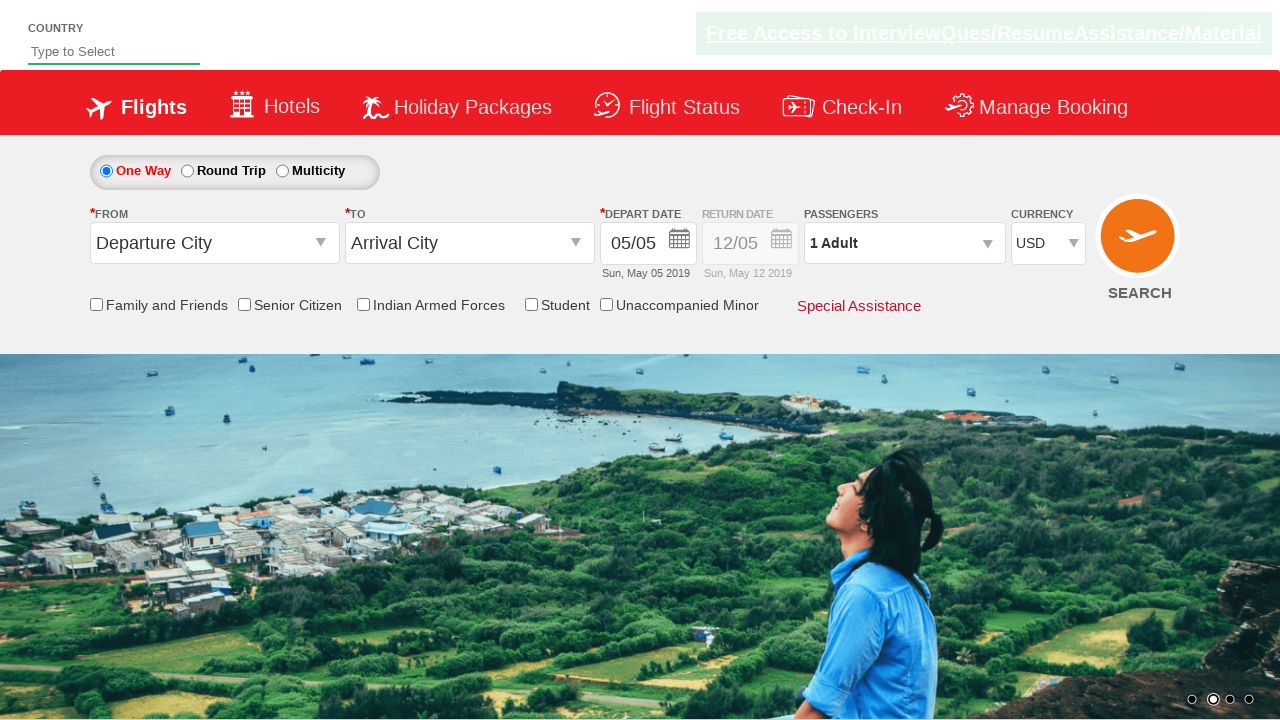

Retrieved current dropdown value: USD
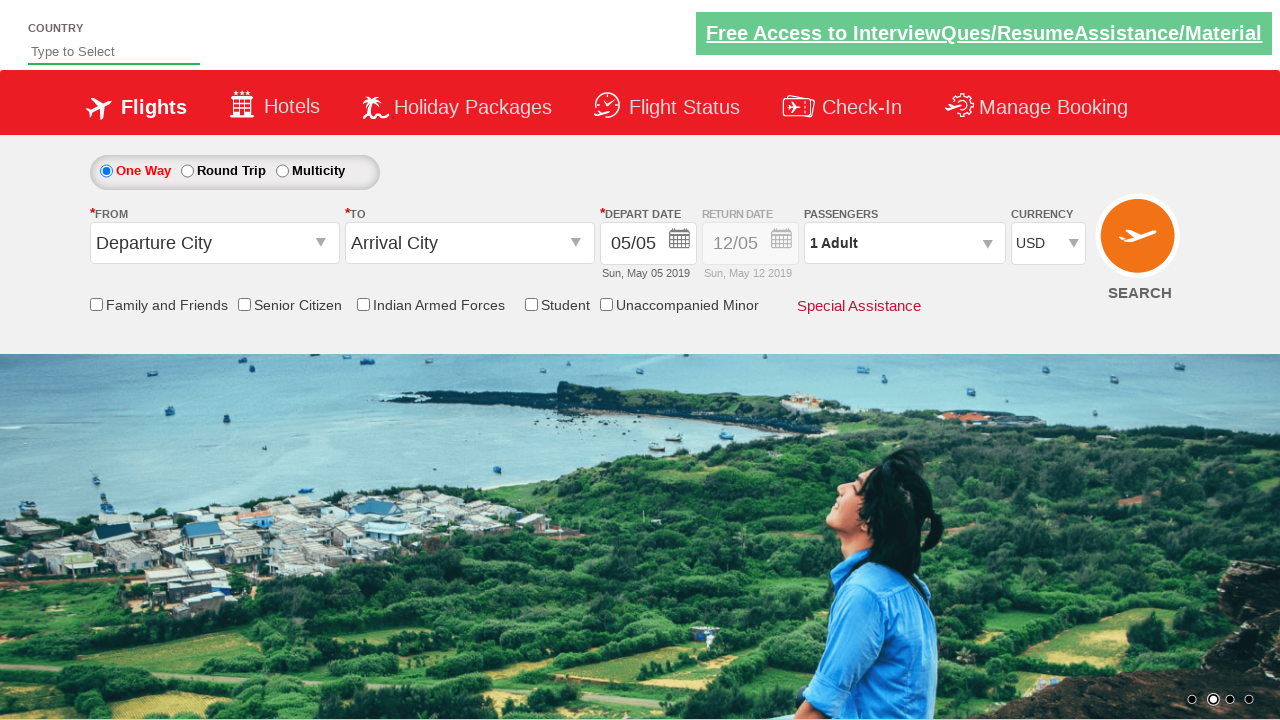

Retrieved currently selected option text: USD
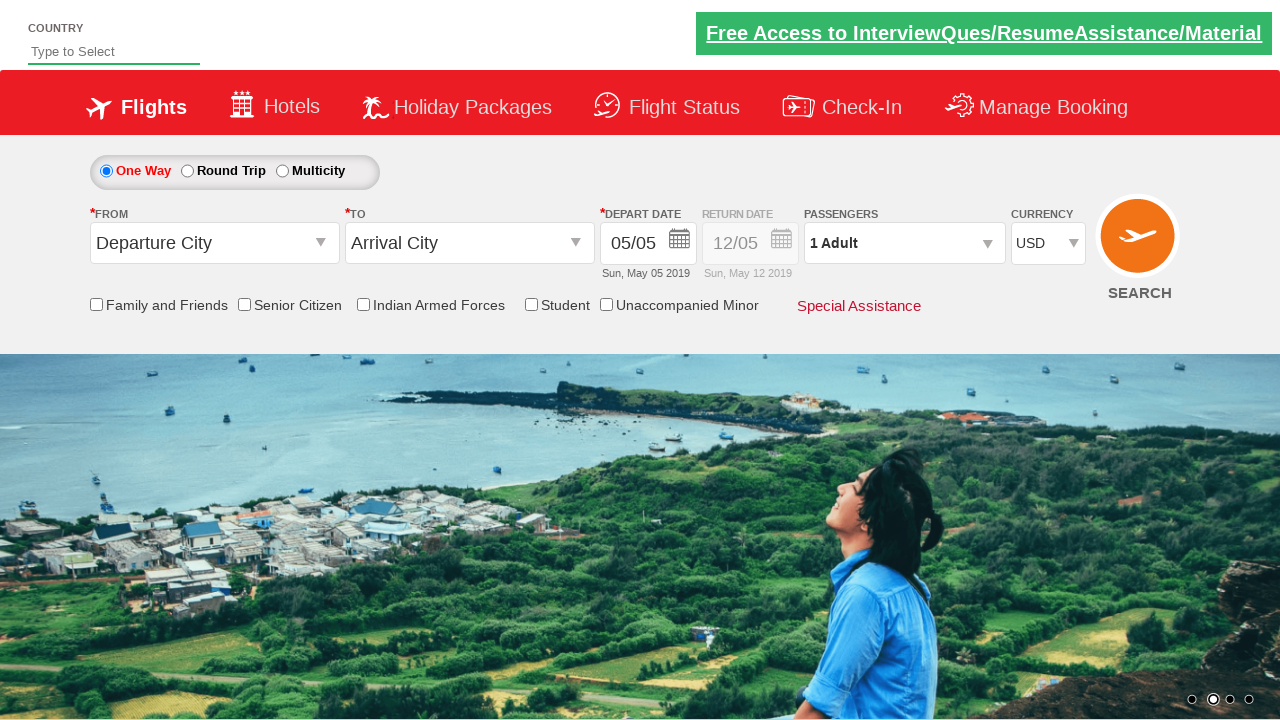

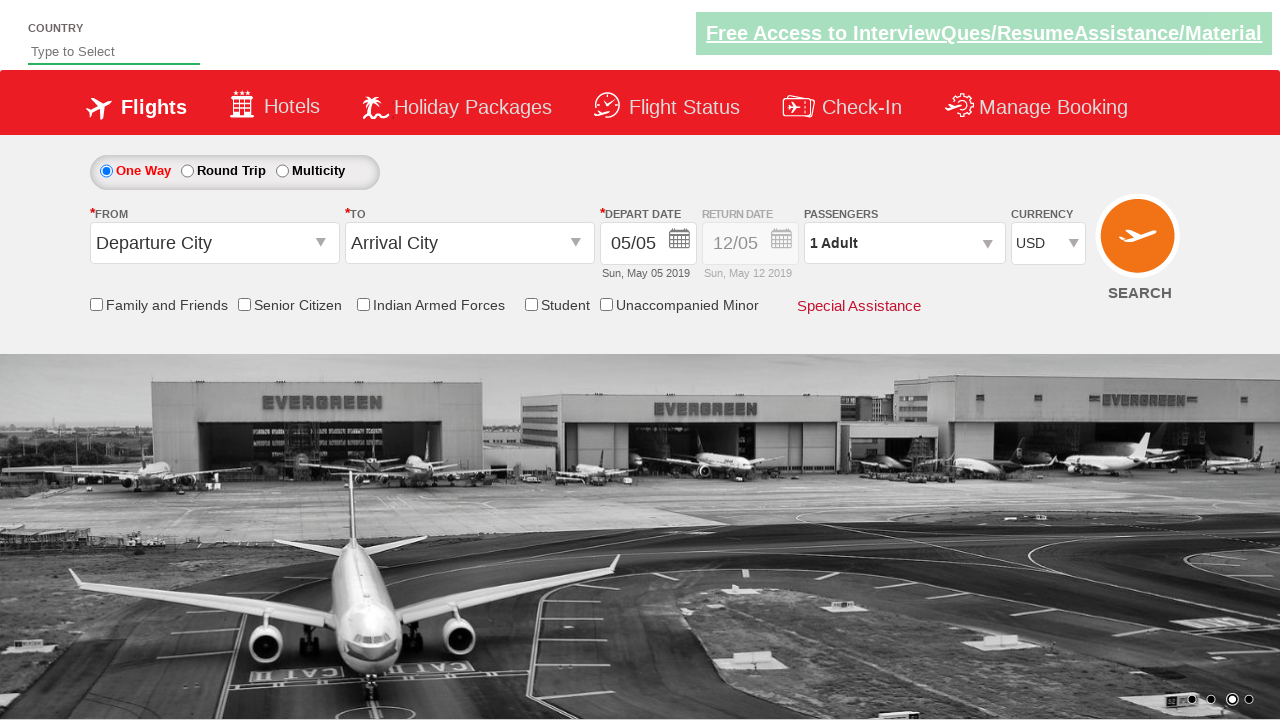